Tests scrolling to a dropdown element and clicking it to reveal menu options, then verifying Facebook link is displayed

Starting URL: https://omayo.blogspot.com/

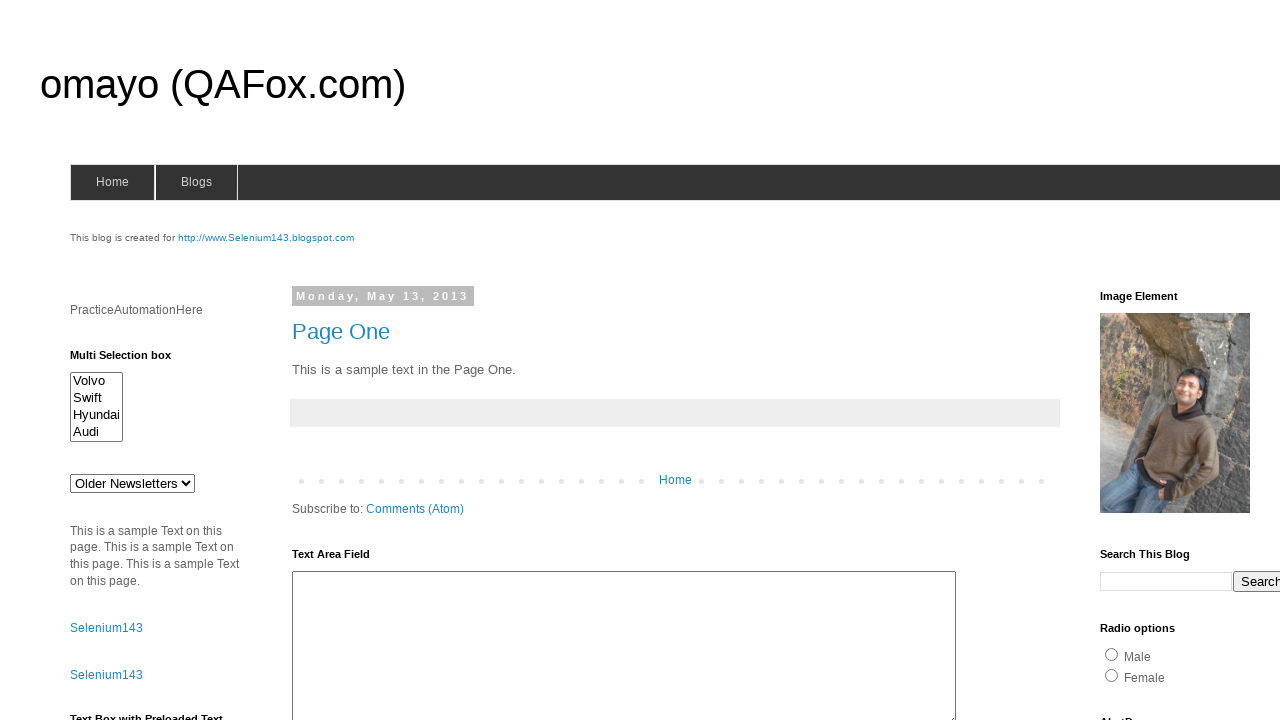

Located dropdown button element
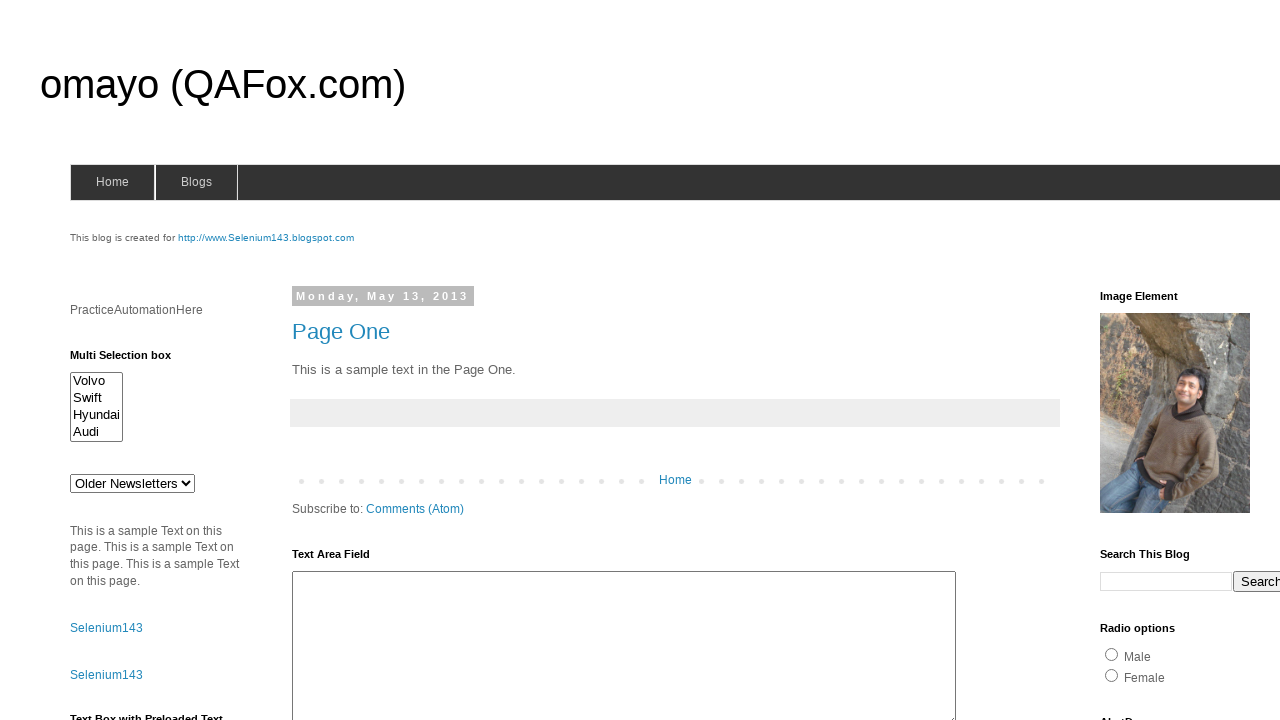

Scrolled to dropdown element
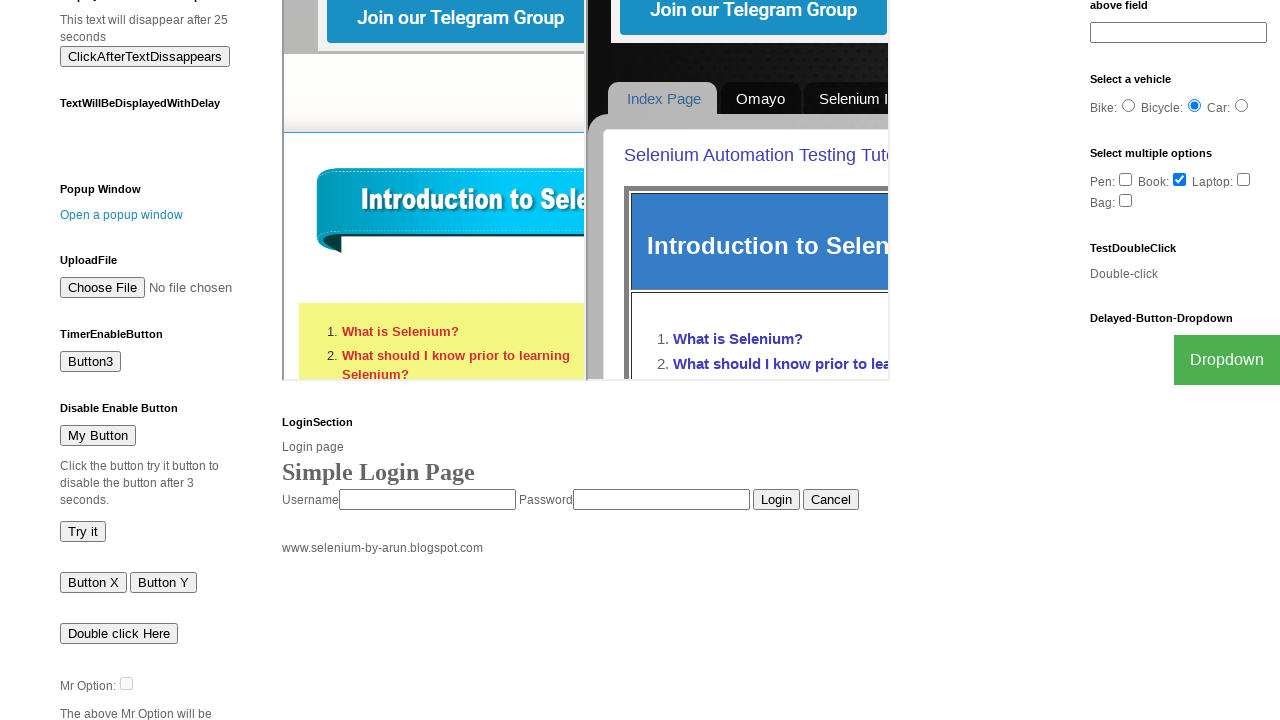

Clicked dropdown button to open menu at (1227, 360) on xpath=//button[text()='Dropdown']//parent::div
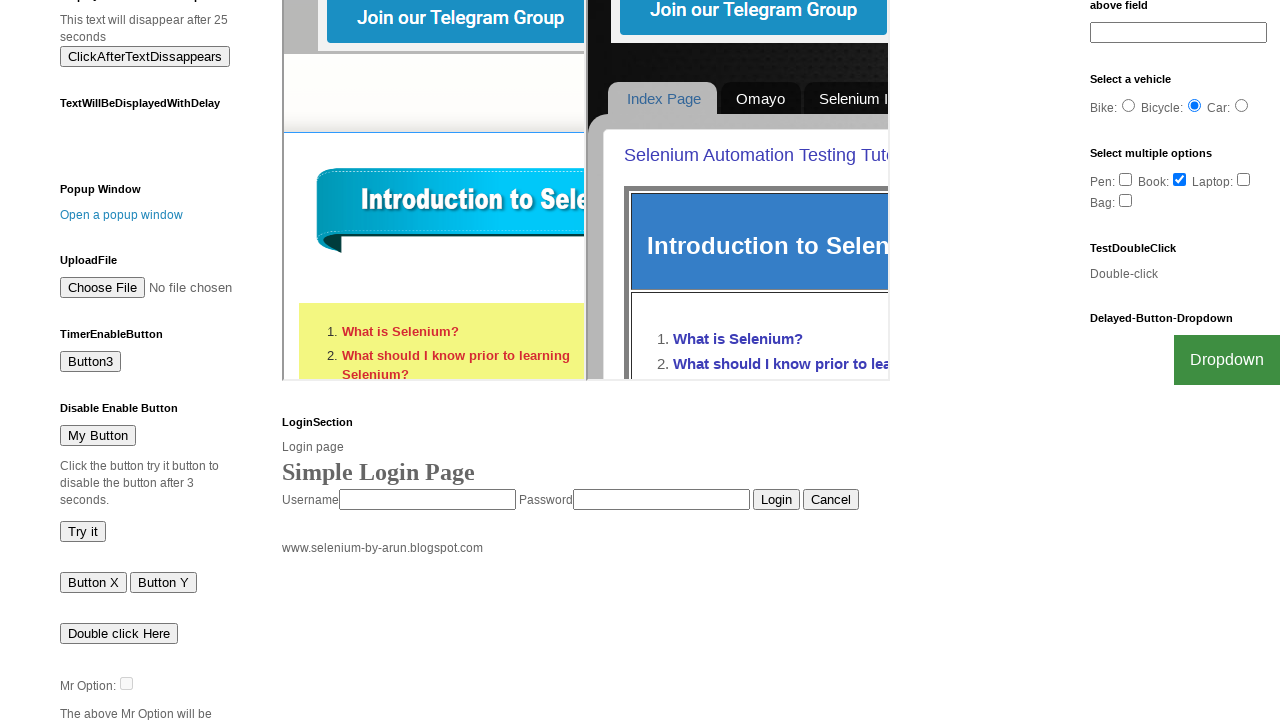

Verified Facebook link is visible in dropdown menu
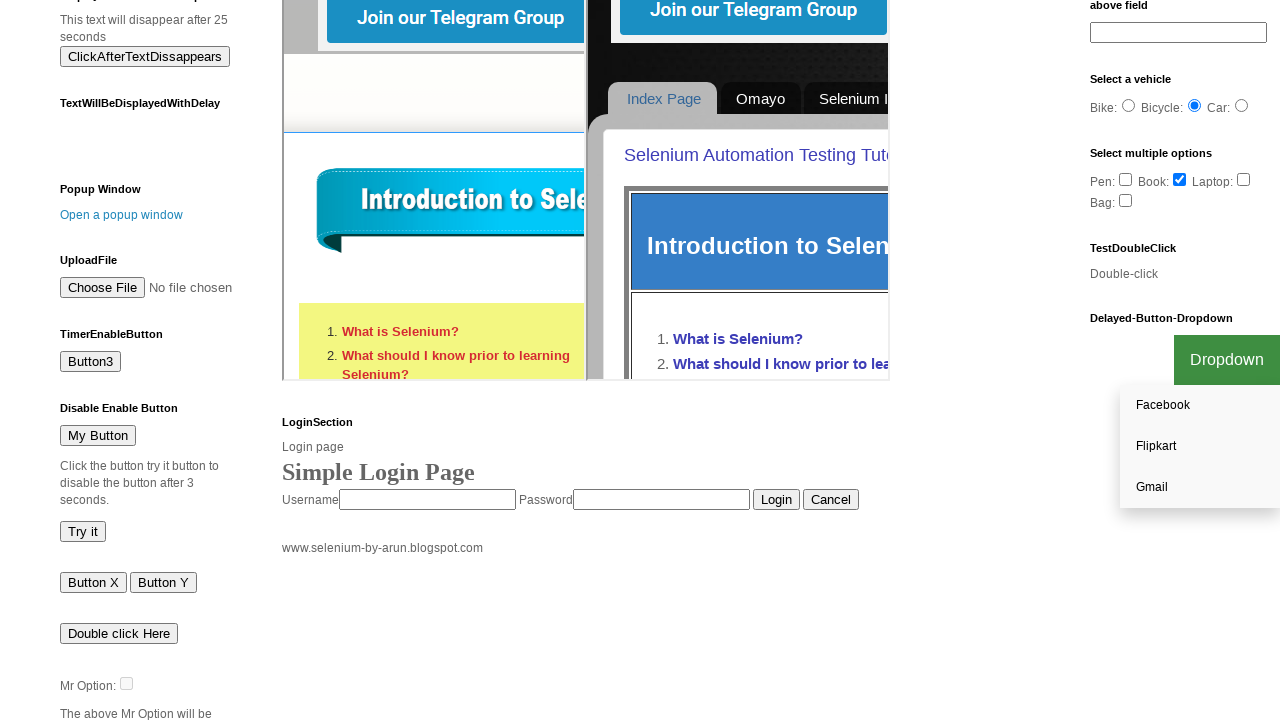

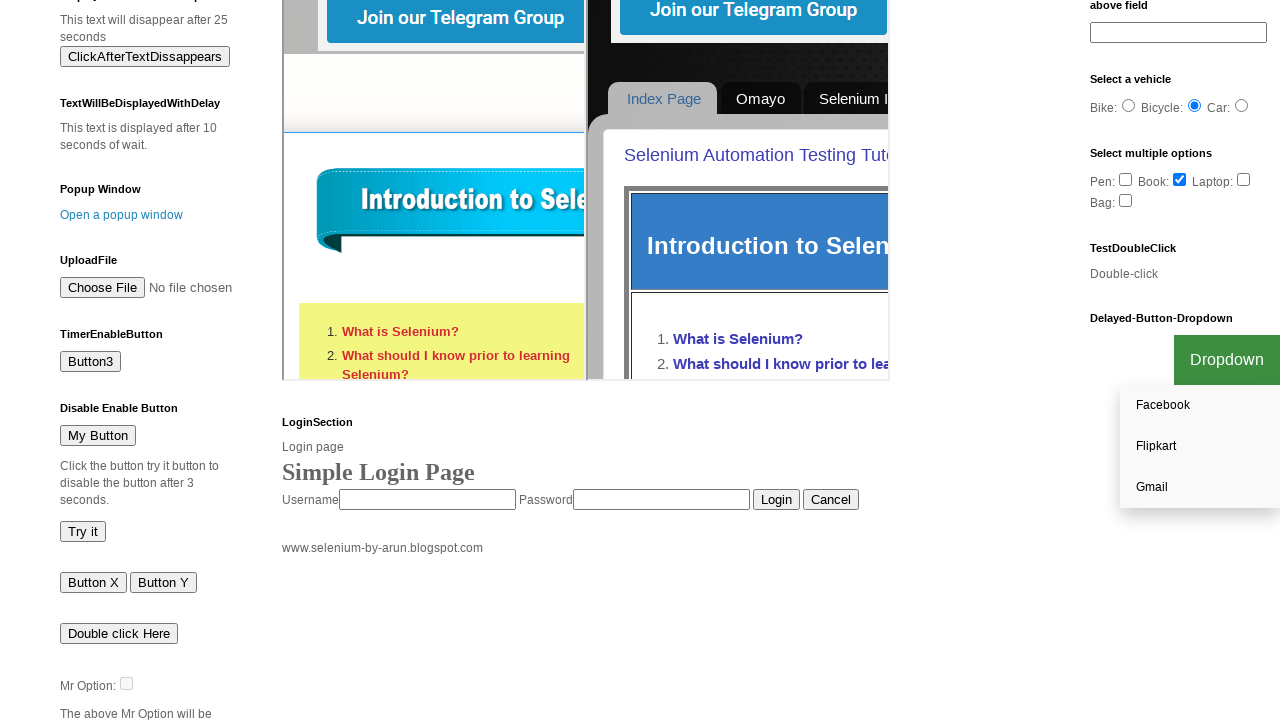